Navigates to the Sortable Data Tables page and verifies the table structure by checking that table headers and row data elements are present and accessible.

Starting URL: http://the-internet.herokuapp.com

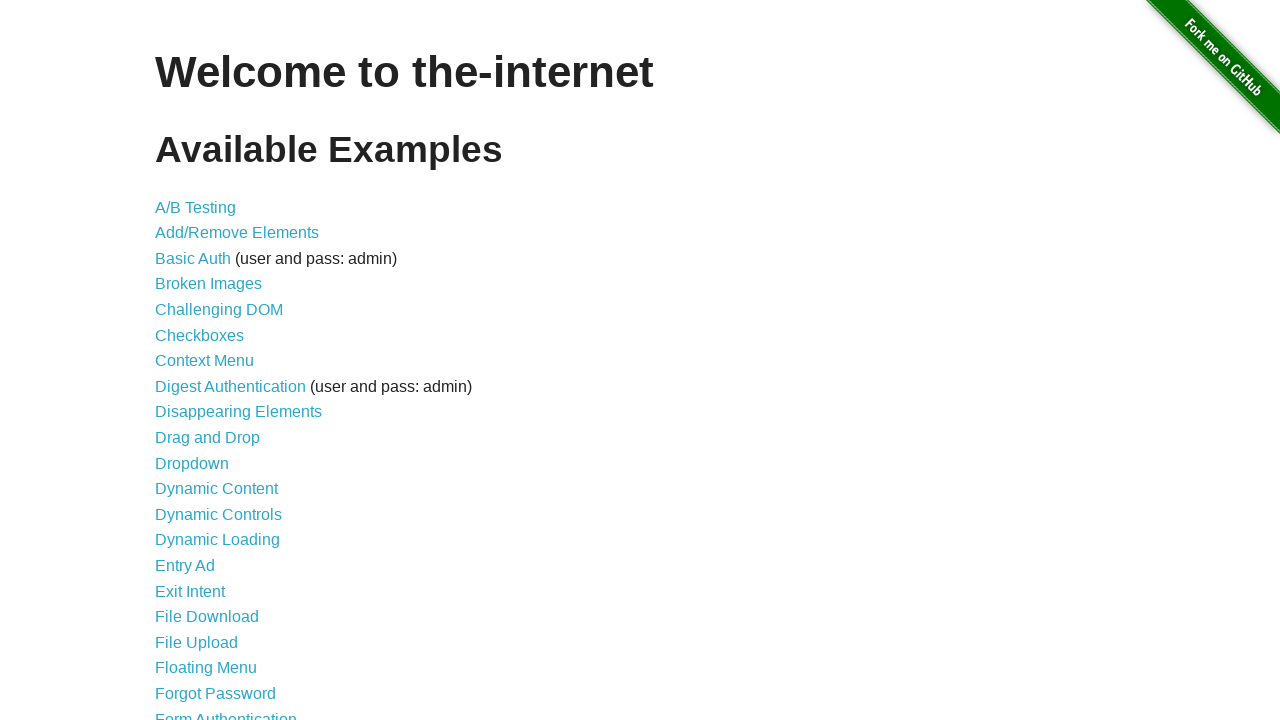

Clicked on 'Sortable Data Tables' link at (230, 574) on text=Sortable Data Tables
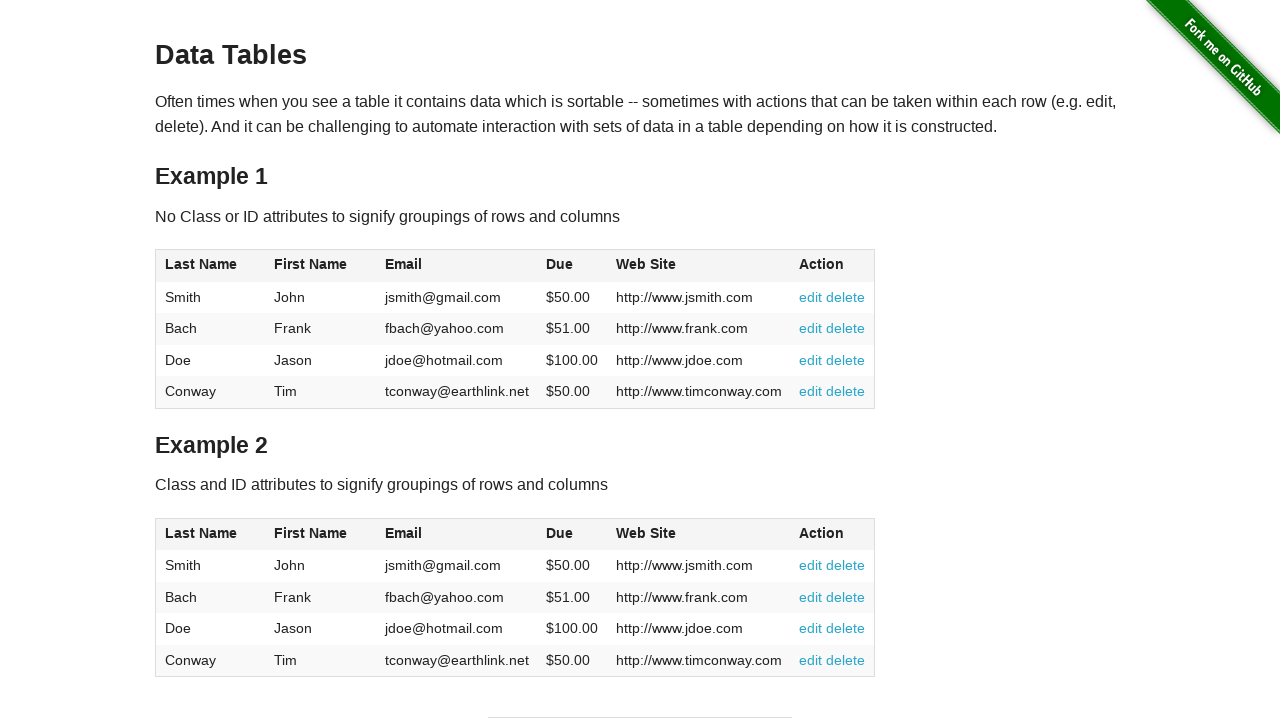

Table 1 loaded and became visible
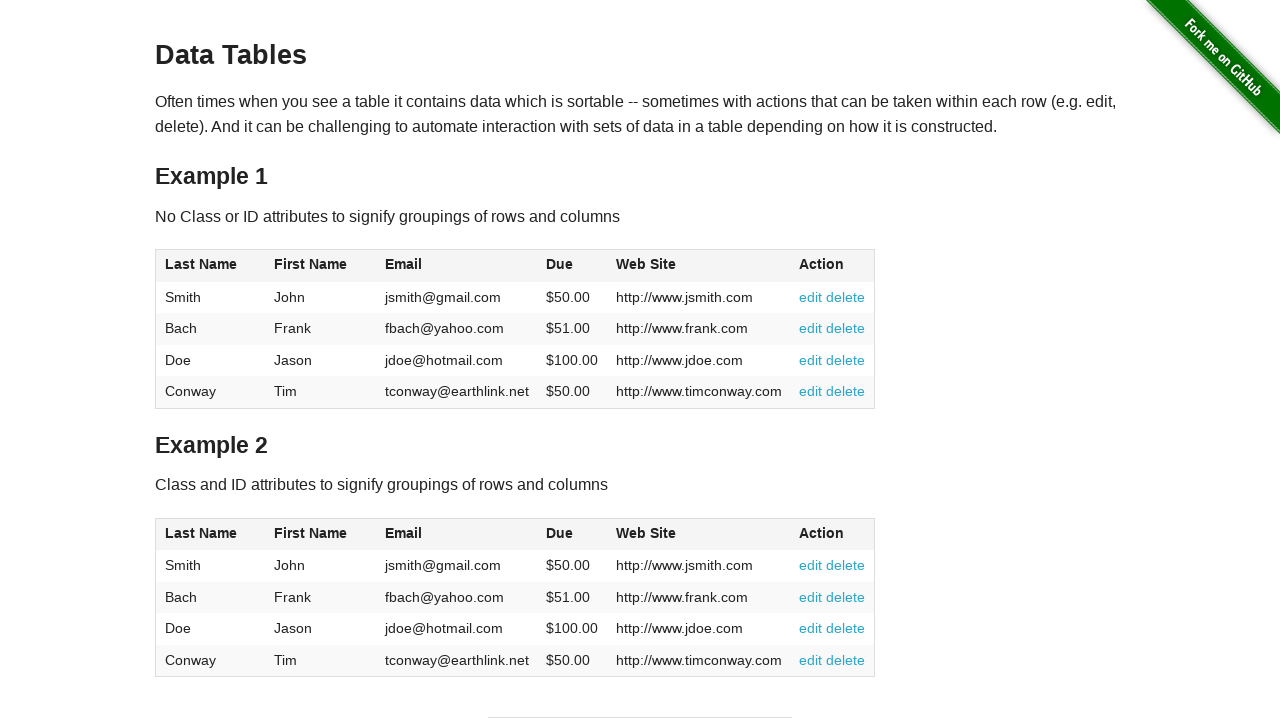

Verified table header column 1 is present
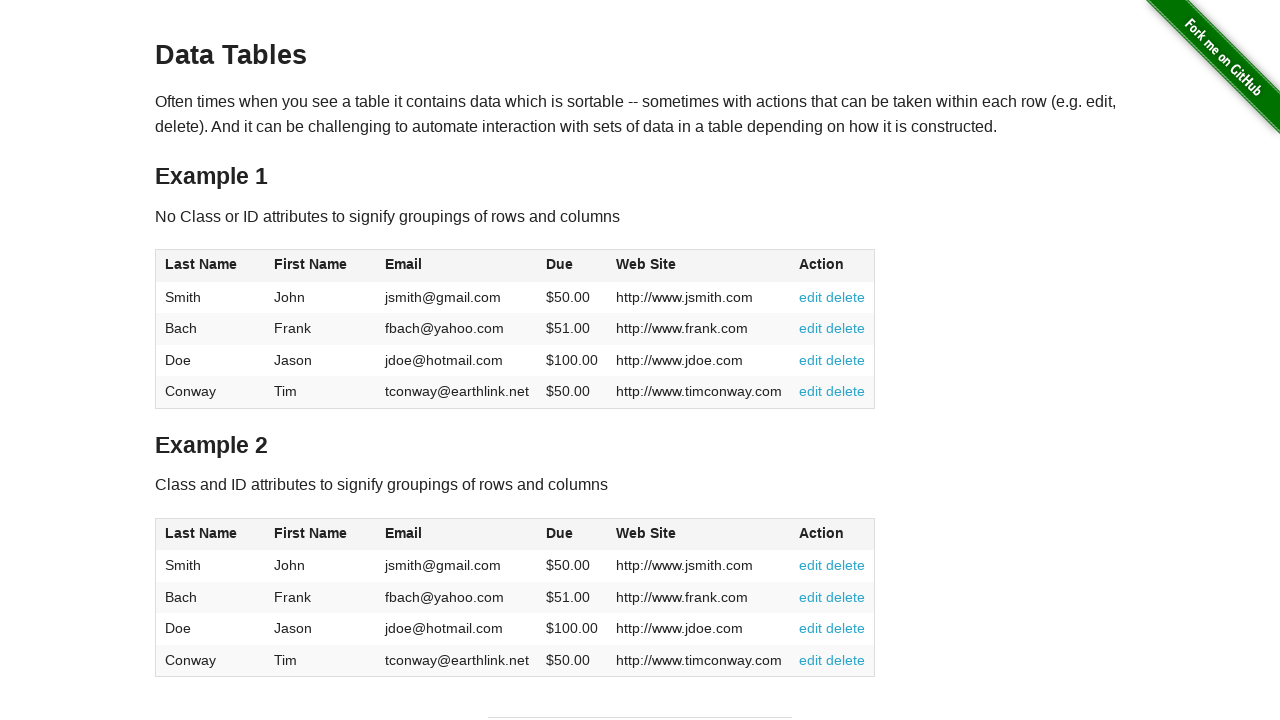

Verified table header column 2 is present
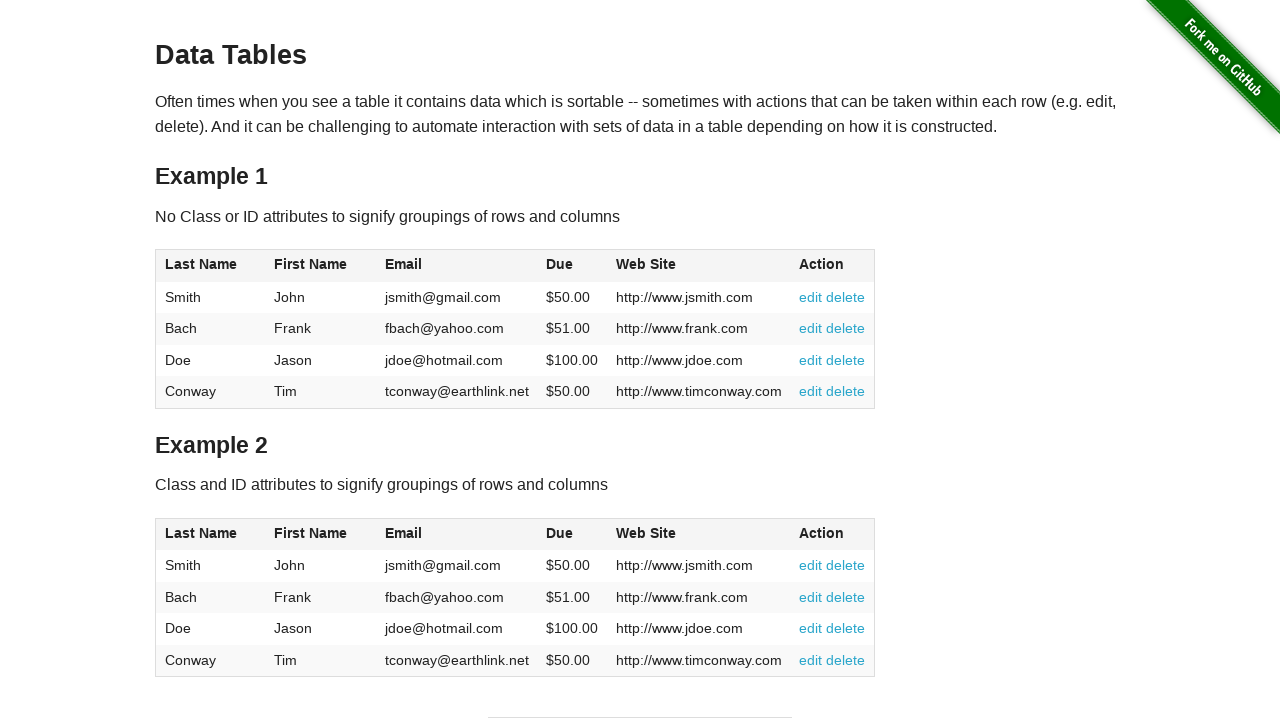

Verified table header column 3 is present
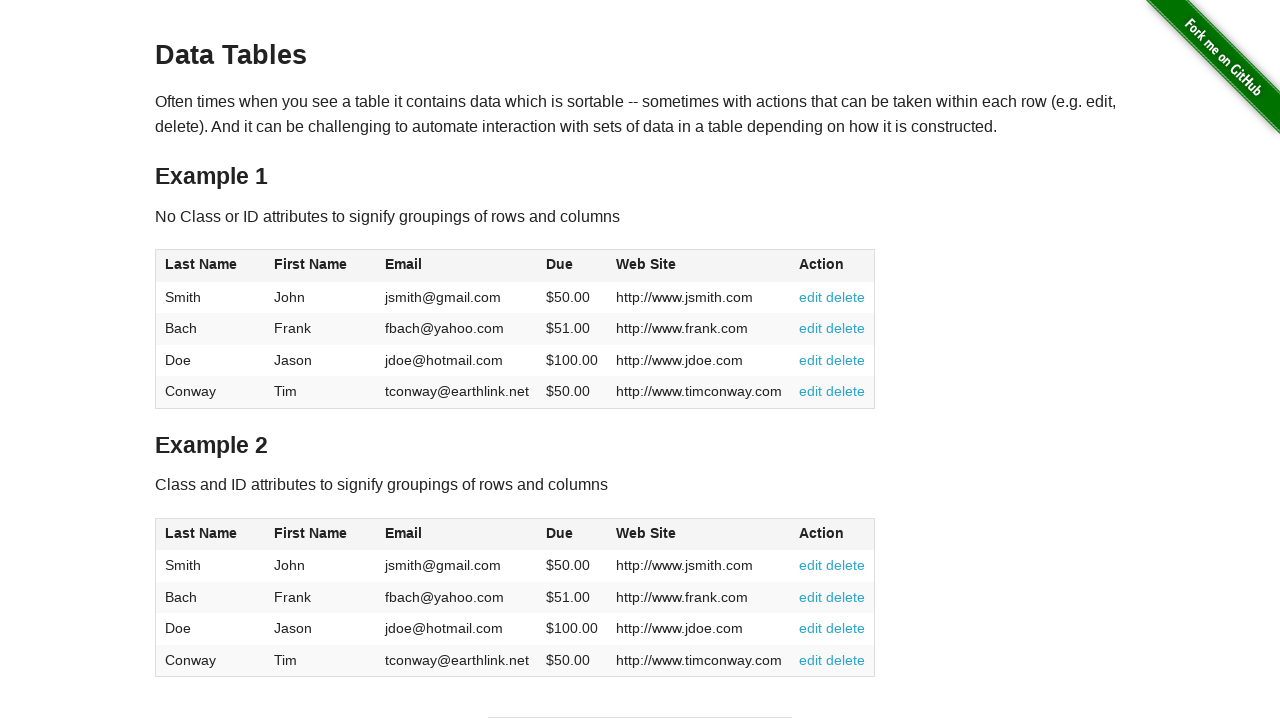

Verified table header column 4 is present
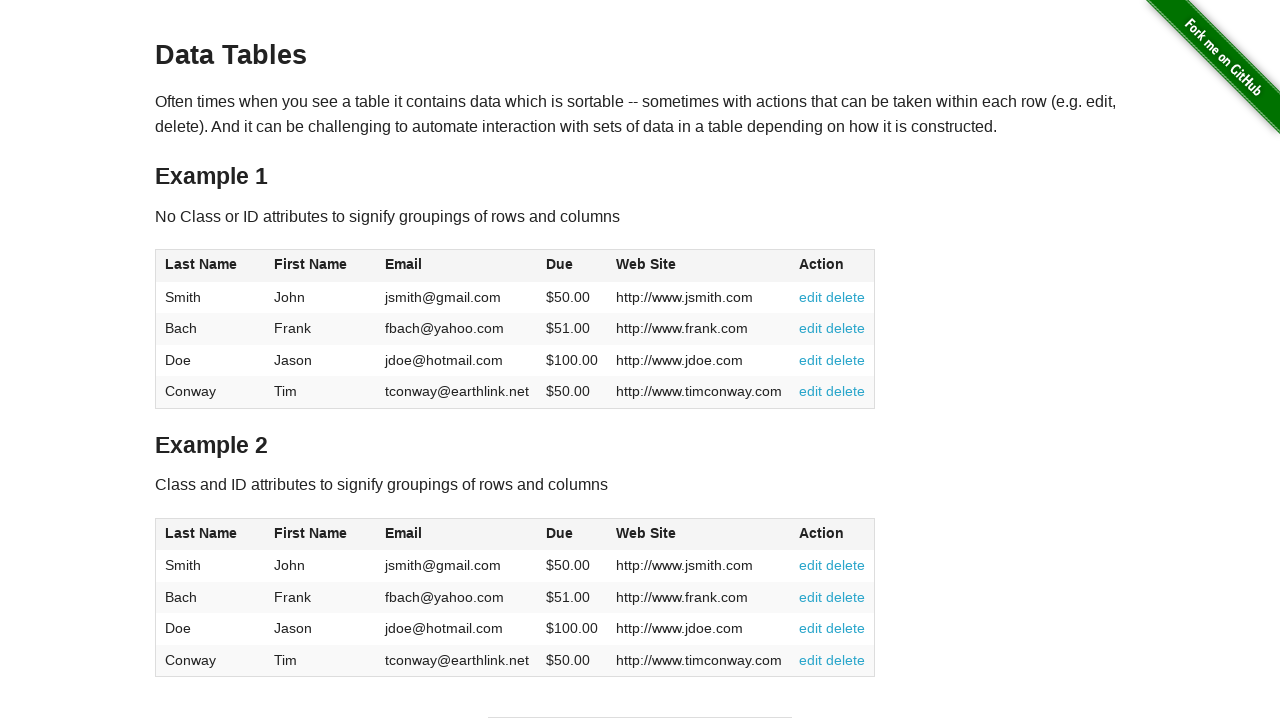

Verified table header column 5 is present
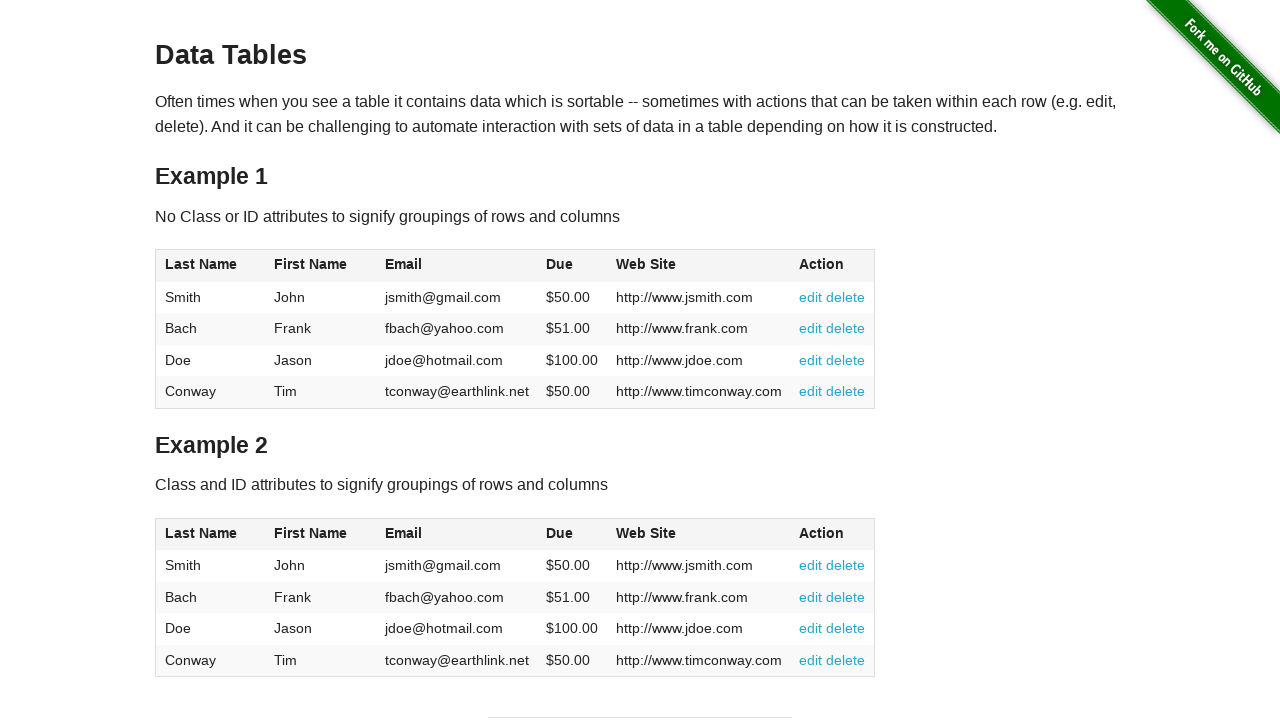

Verified table row 1, column 1 data element is present
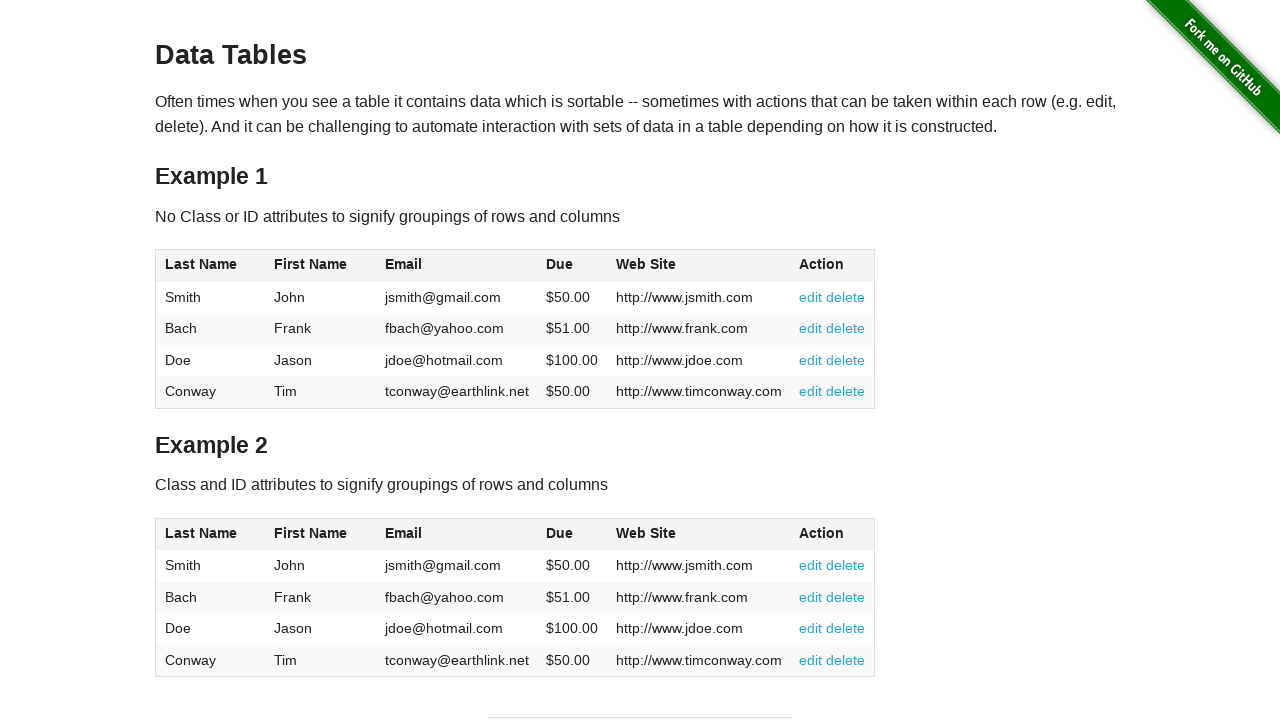

Verified table row 1, column 2 data element is present
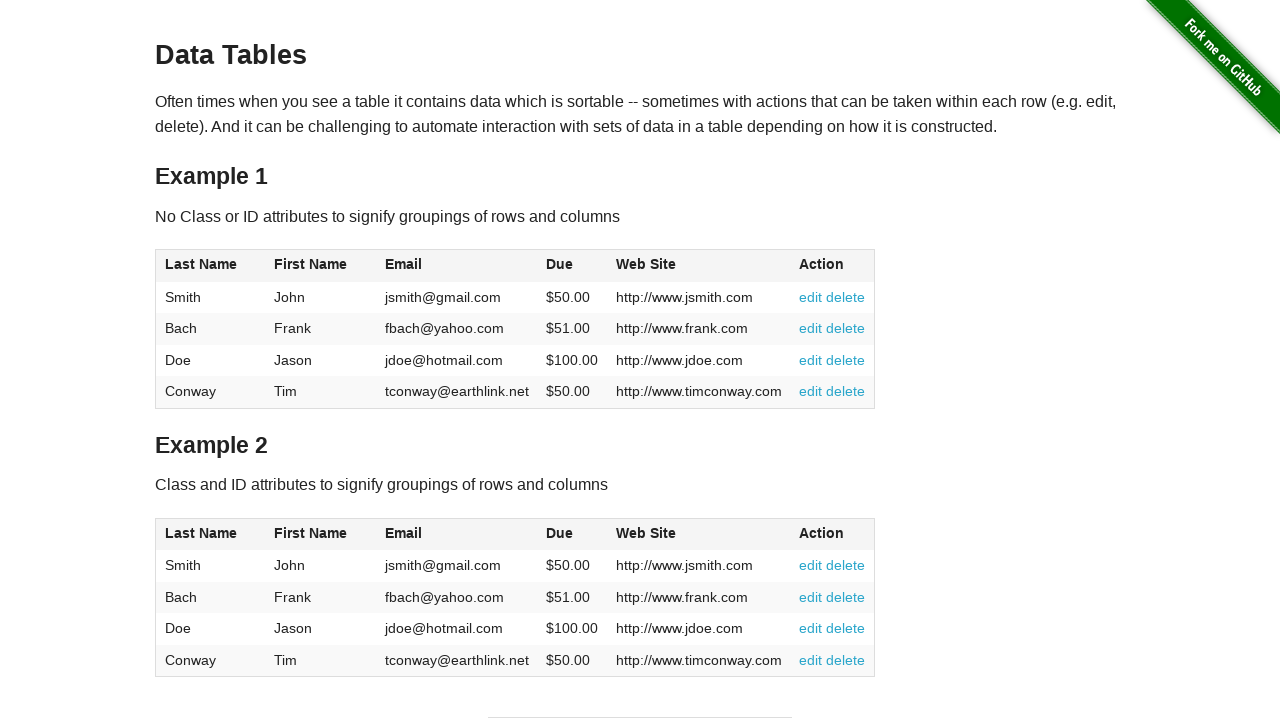

Verified table row 1, column 3 data element is present
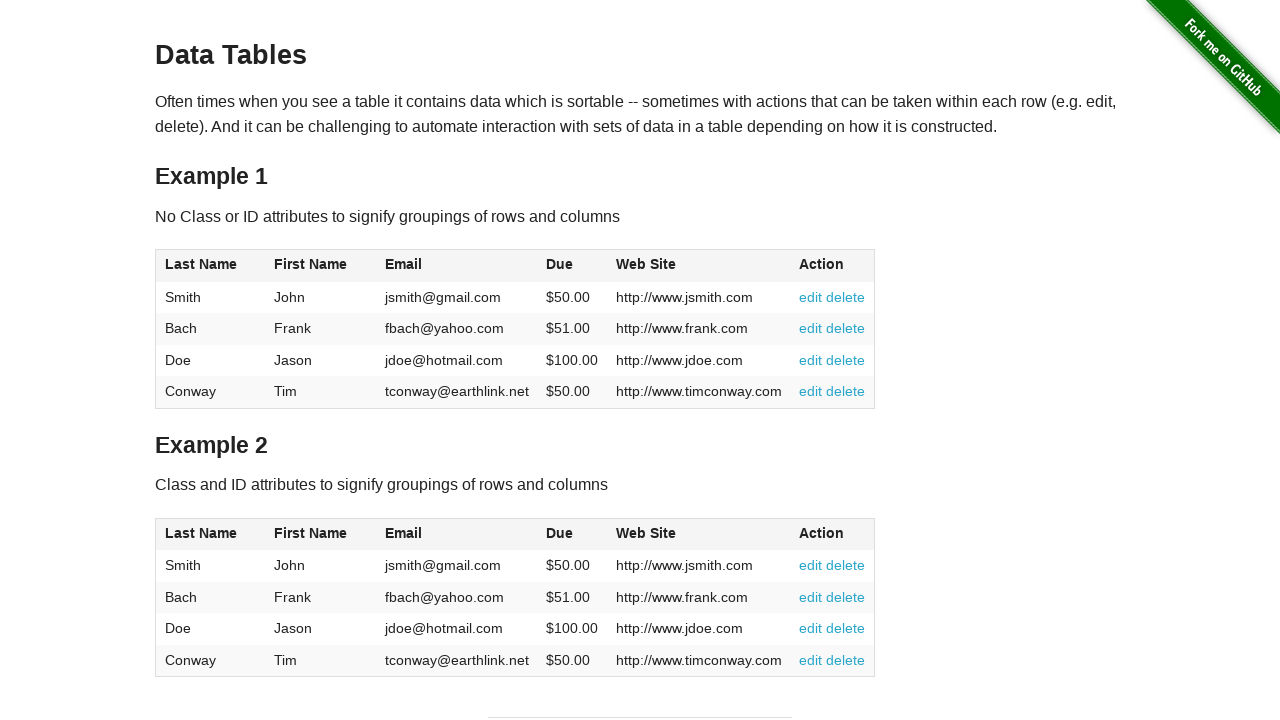

Verified table row 1, column 4 data element is present
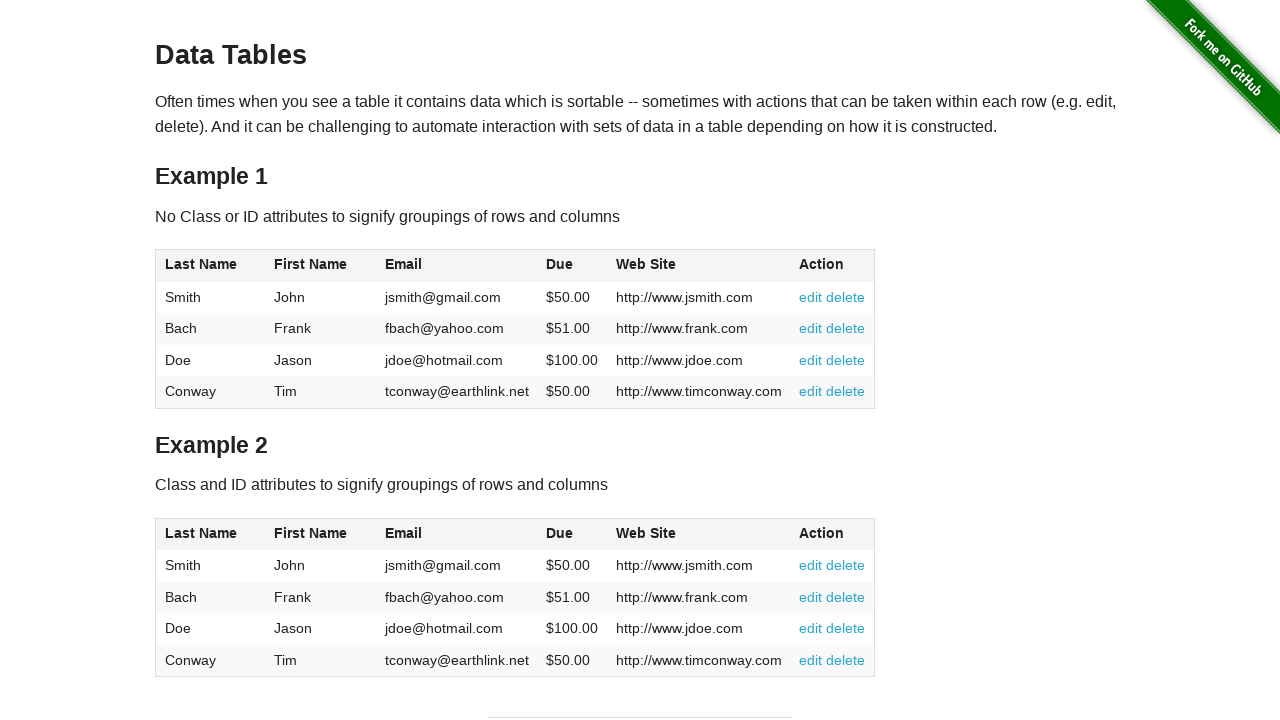

Verified table row 1, column 5 data element is present
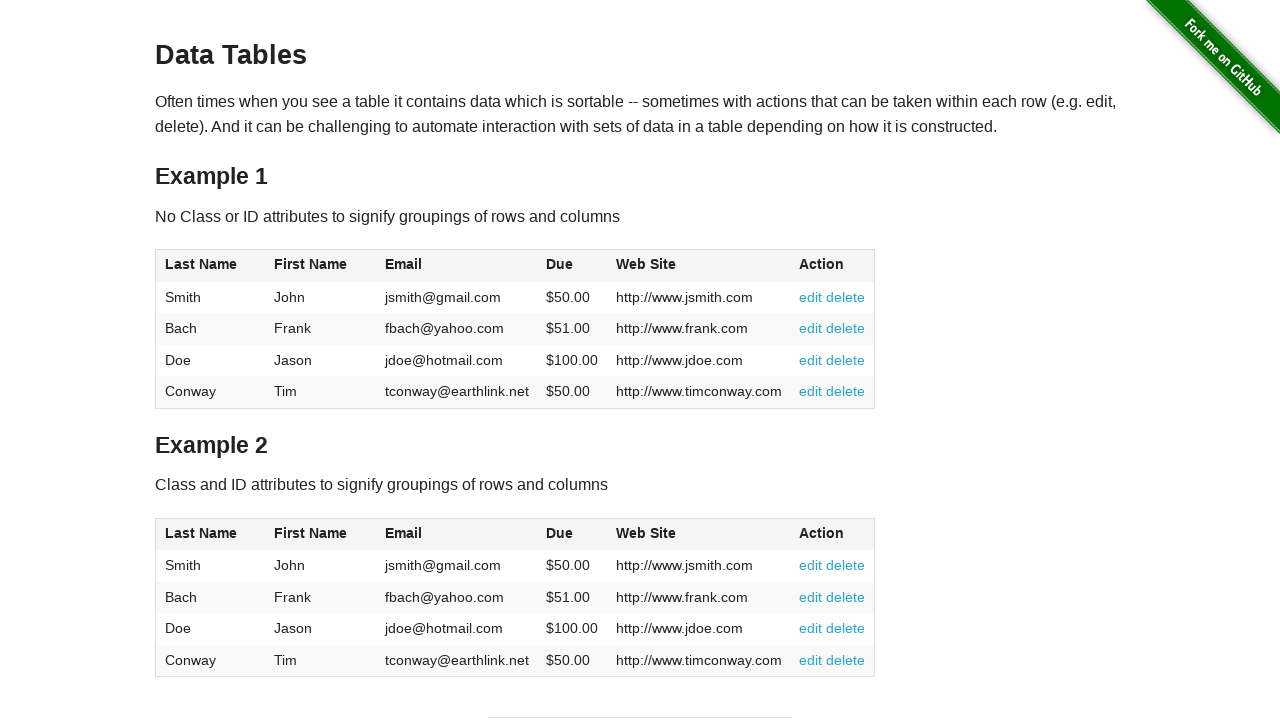

Verified table row 2, column 1 data element is present
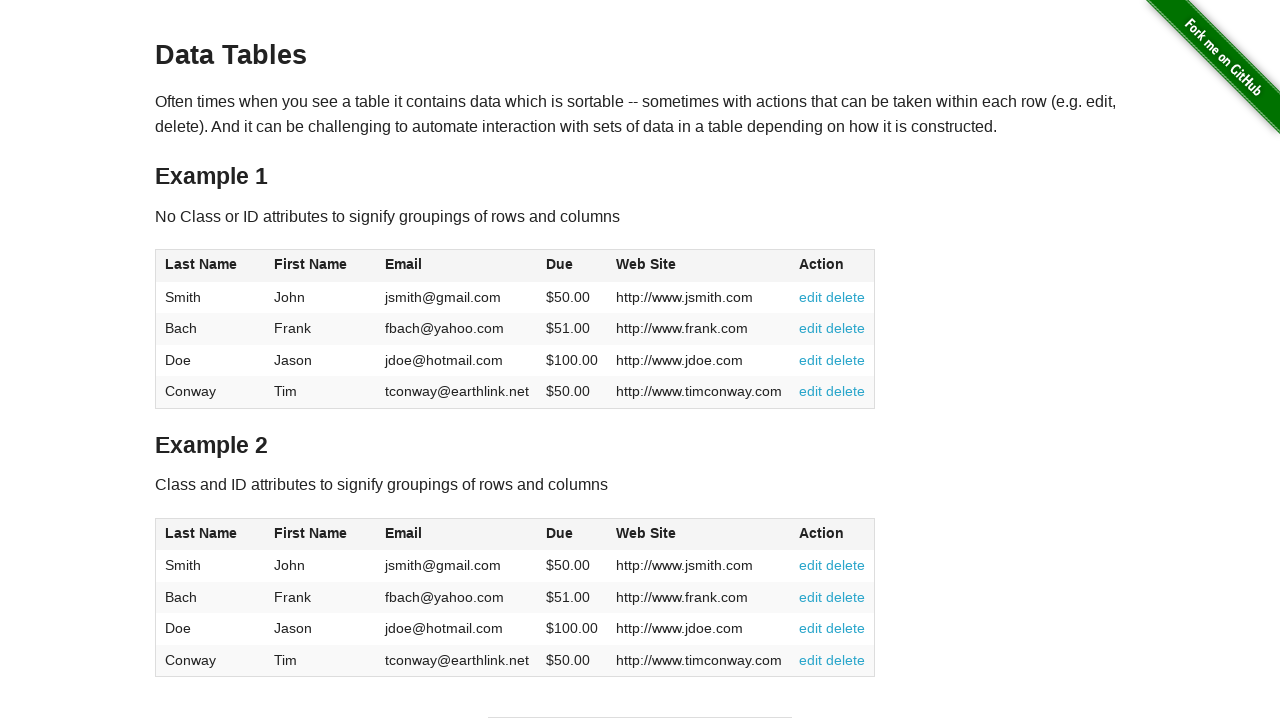

Verified table row 2, column 2 data element is present
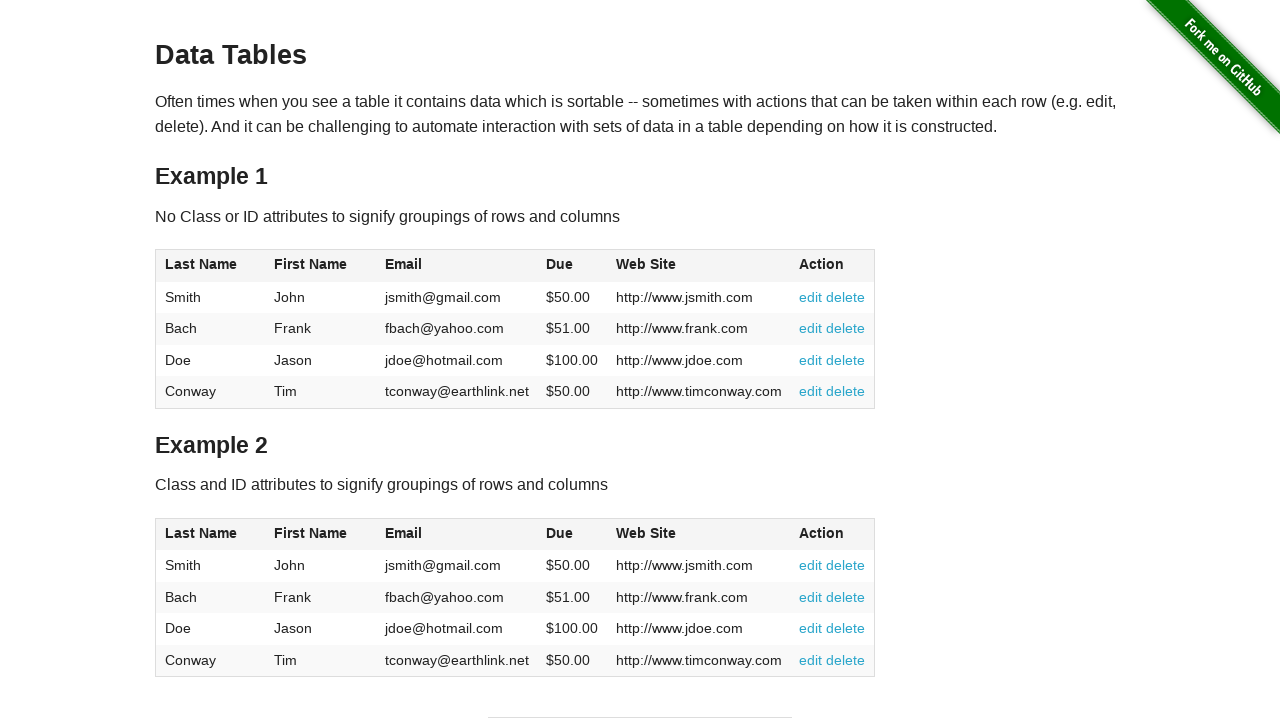

Verified table row 2, column 3 data element is present
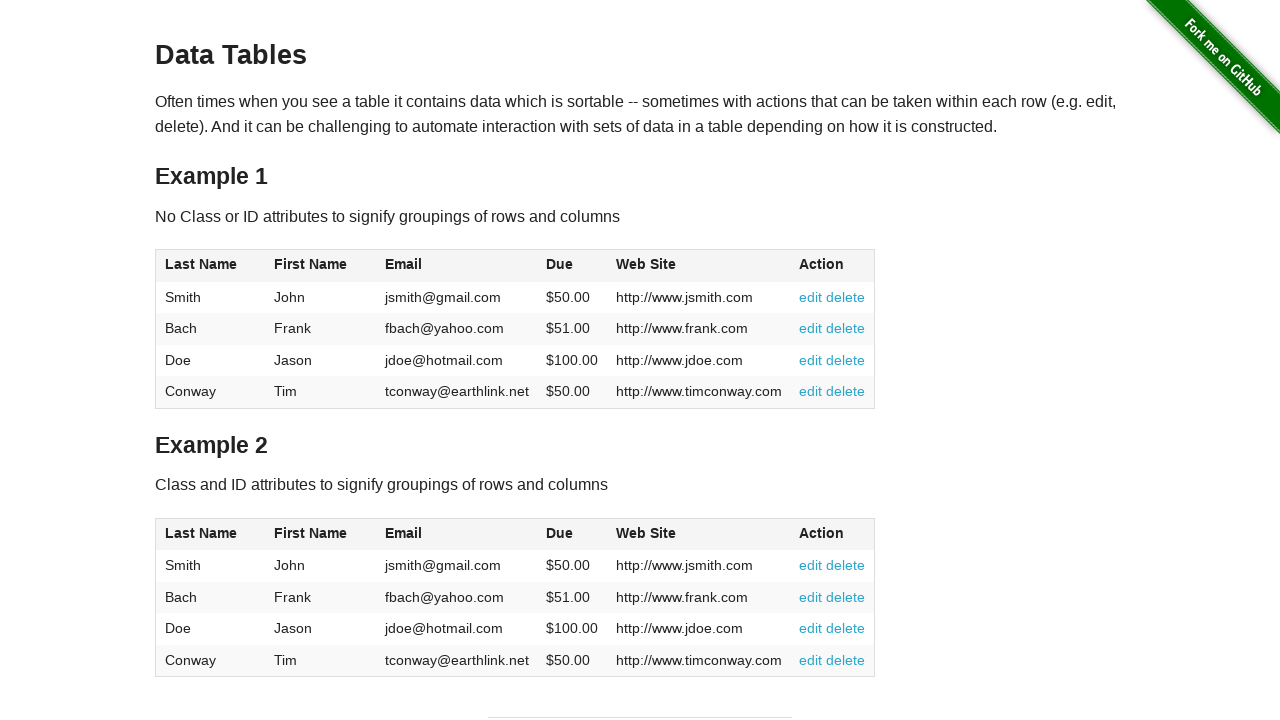

Verified table row 2, column 4 data element is present
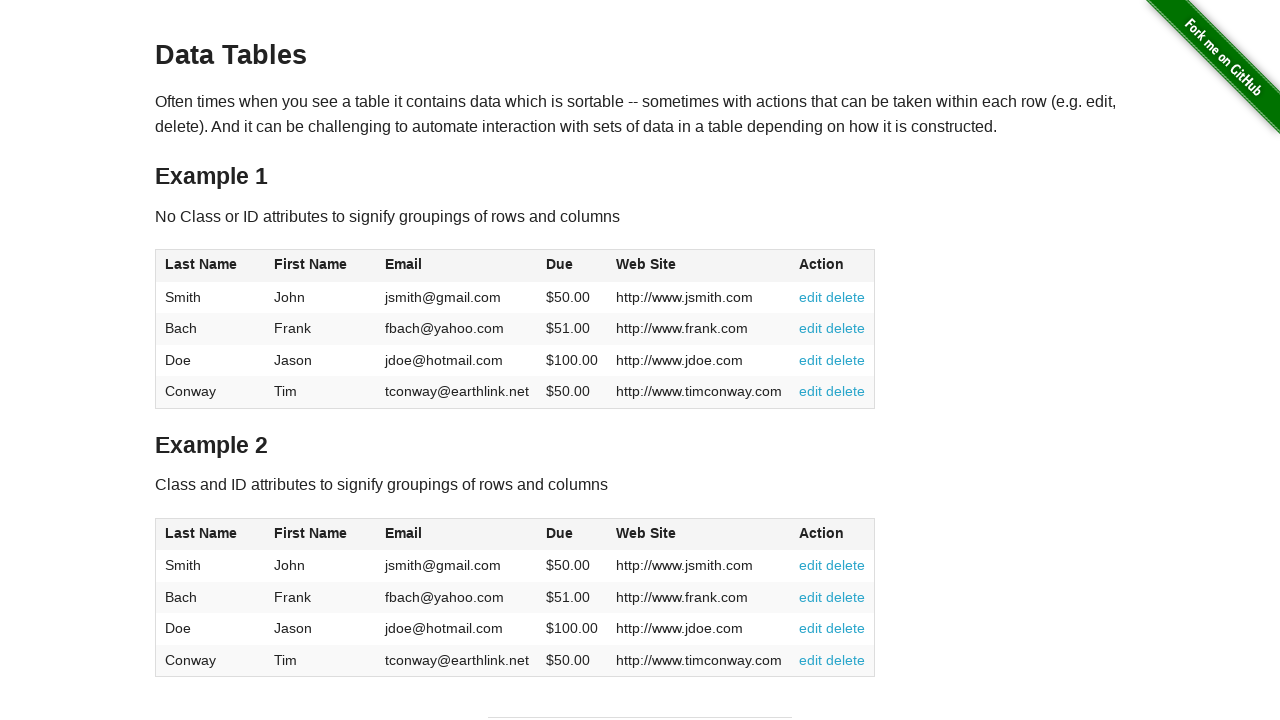

Verified table row 2, column 5 data element is present
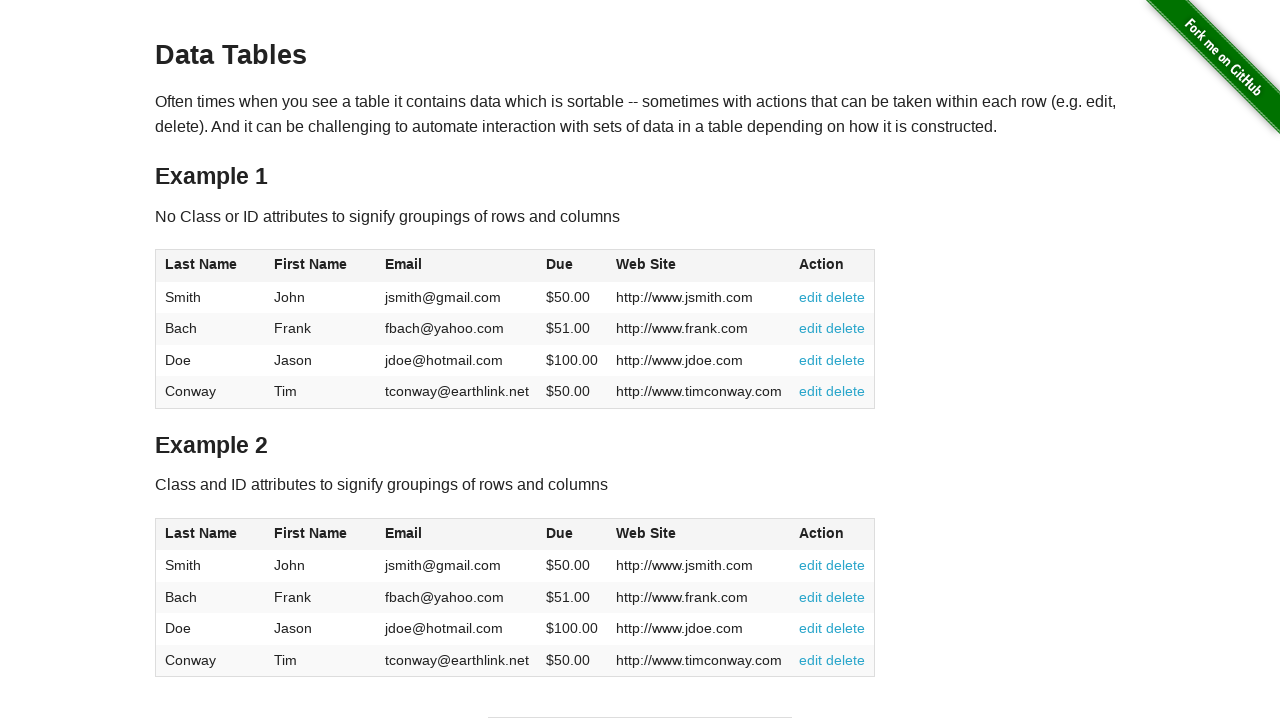

Verified table row 3, column 1 data element is present
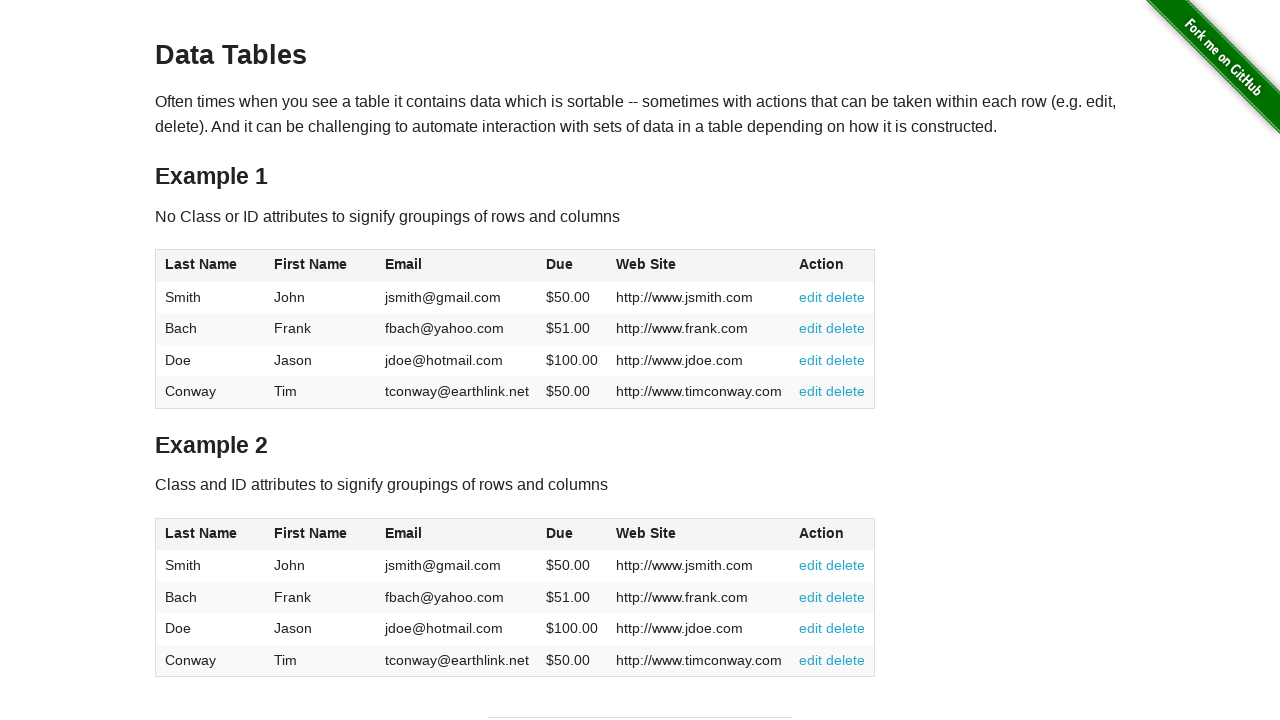

Verified table row 3, column 2 data element is present
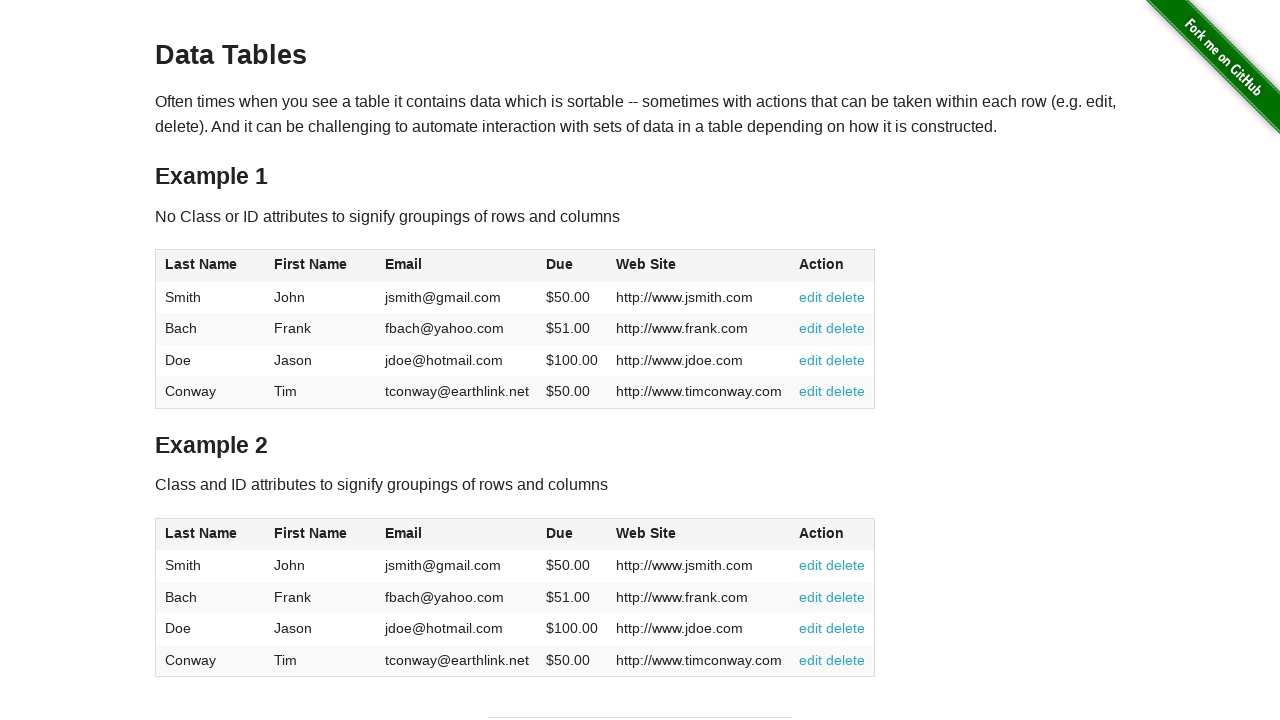

Verified table row 3, column 3 data element is present
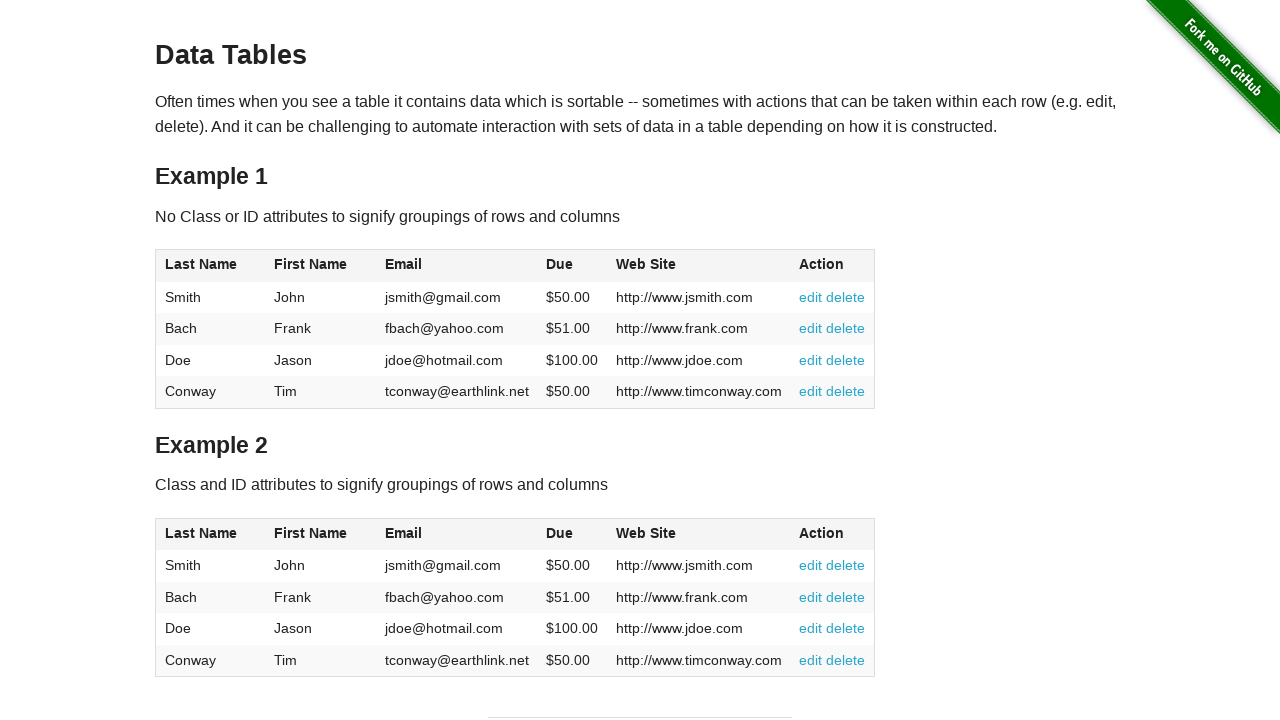

Verified table row 3, column 4 data element is present
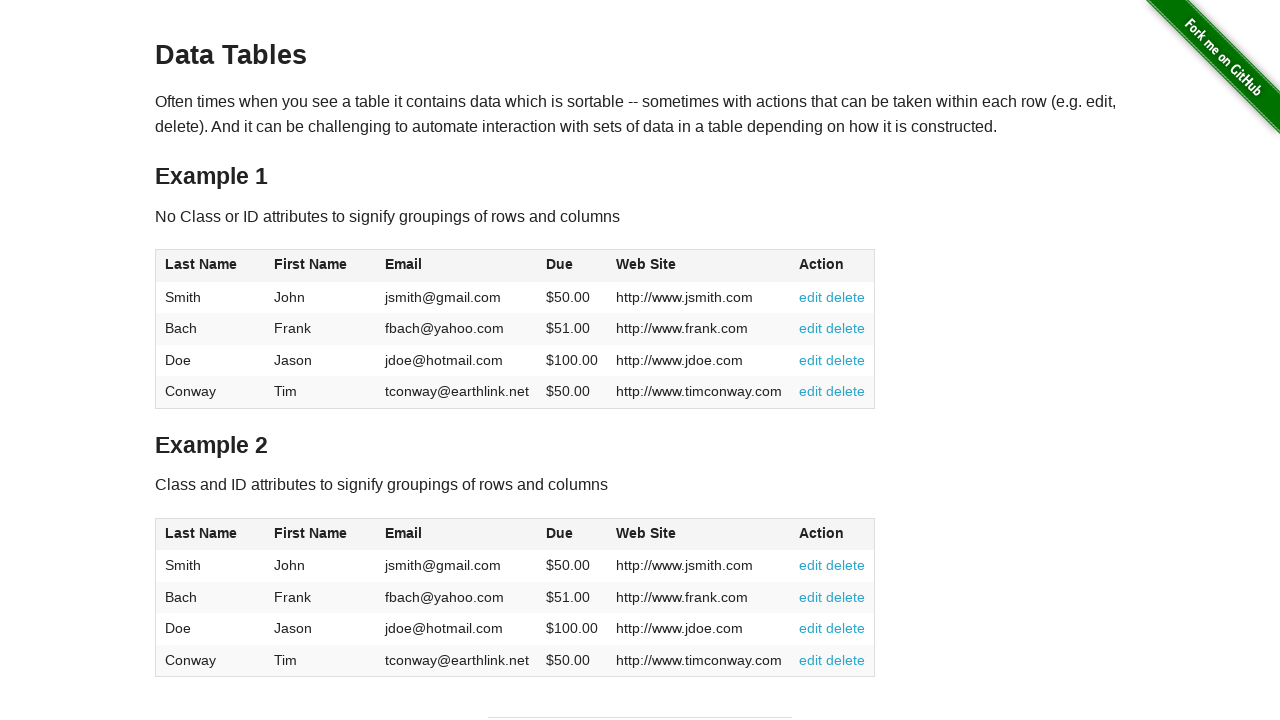

Verified table row 3, column 5 data element is present
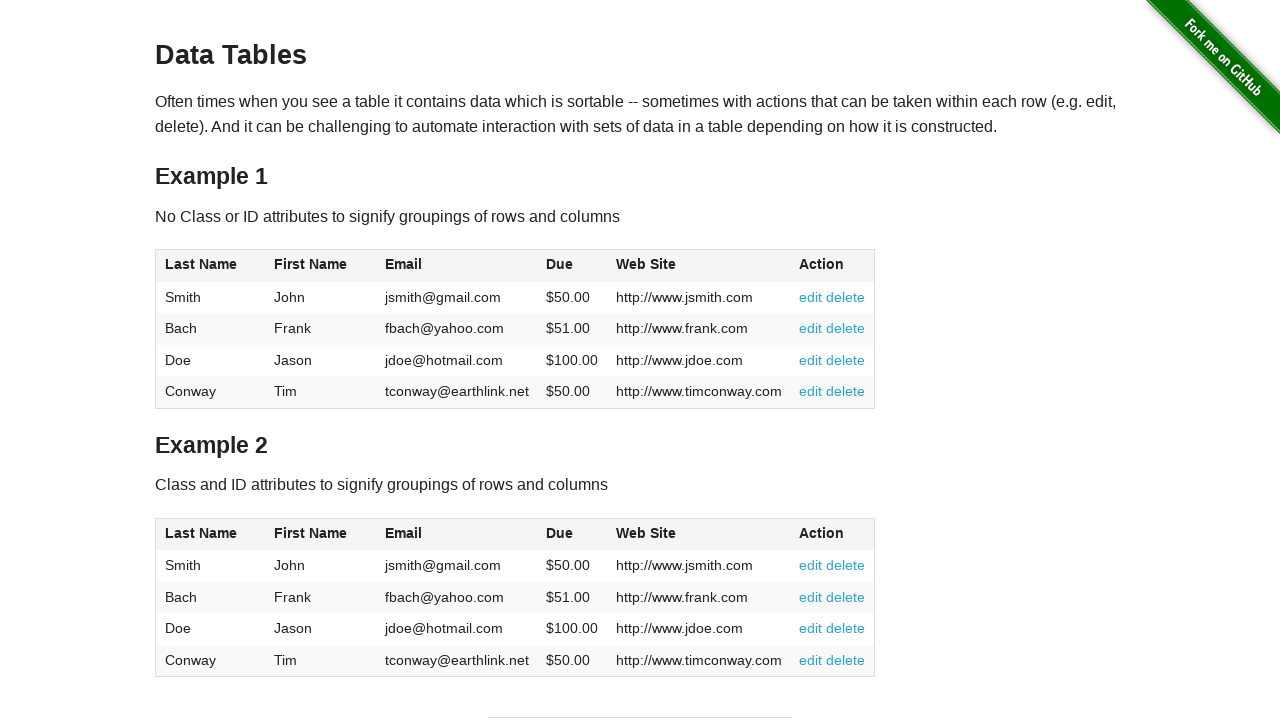

Verified table row 4, column 1 data element is present
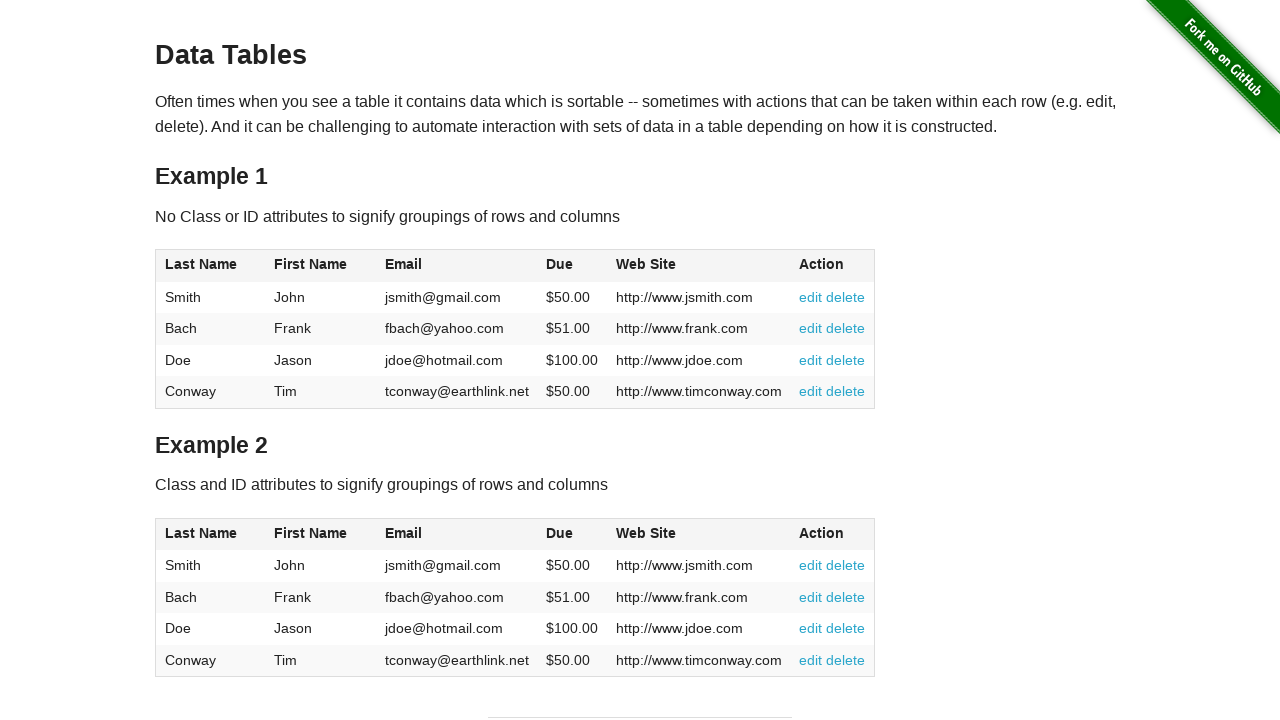

Verified table row 4, column 2 data element is present
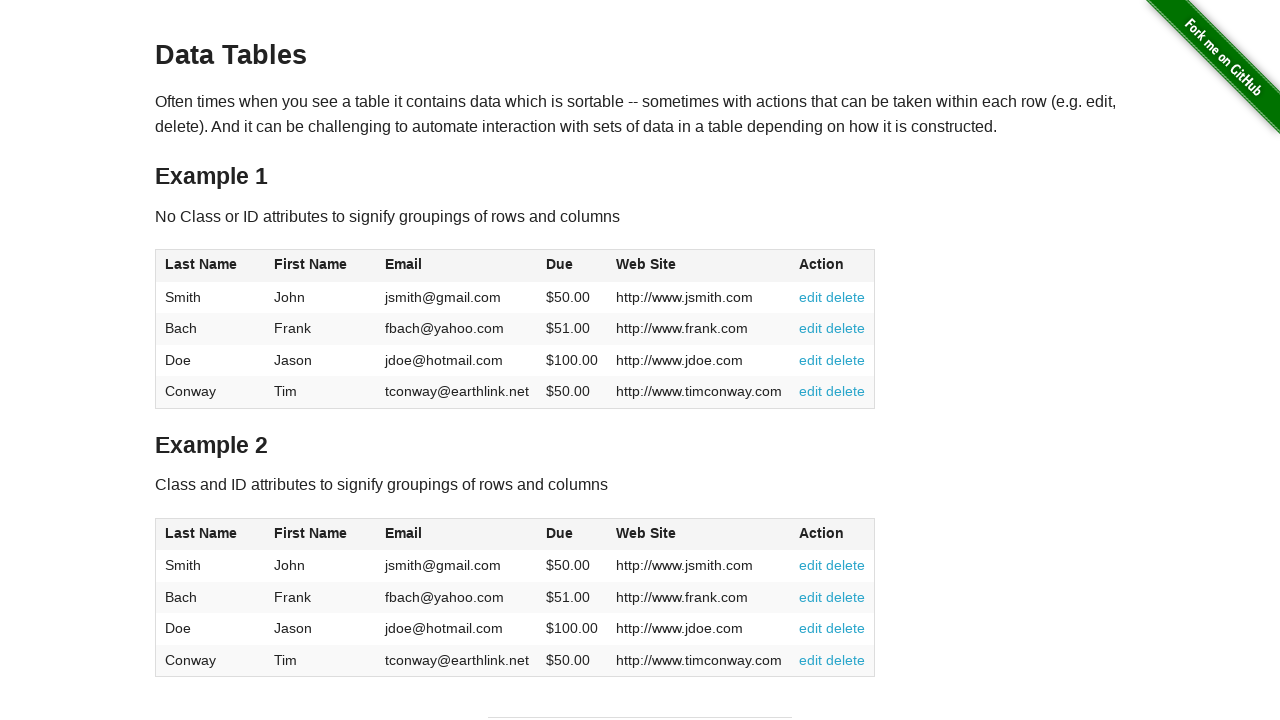

Verified table row 4, column 3 data element is present
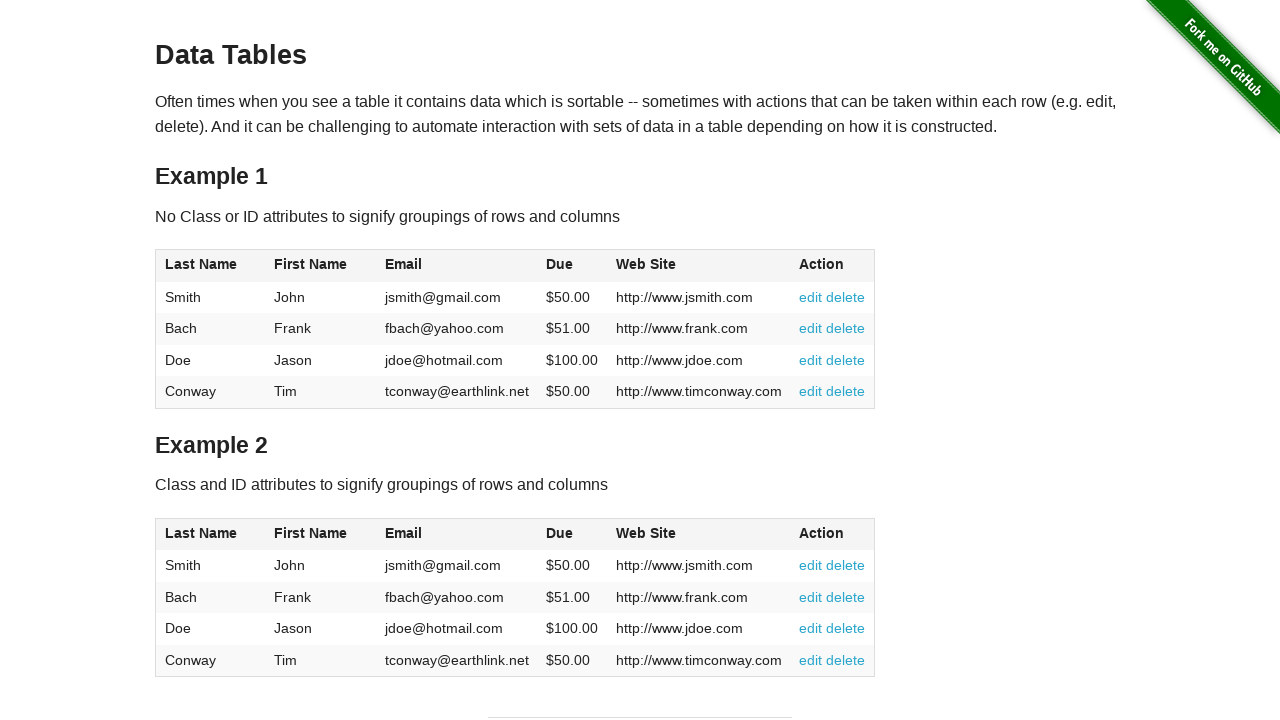

Verified table row 4, column 4 data element is present
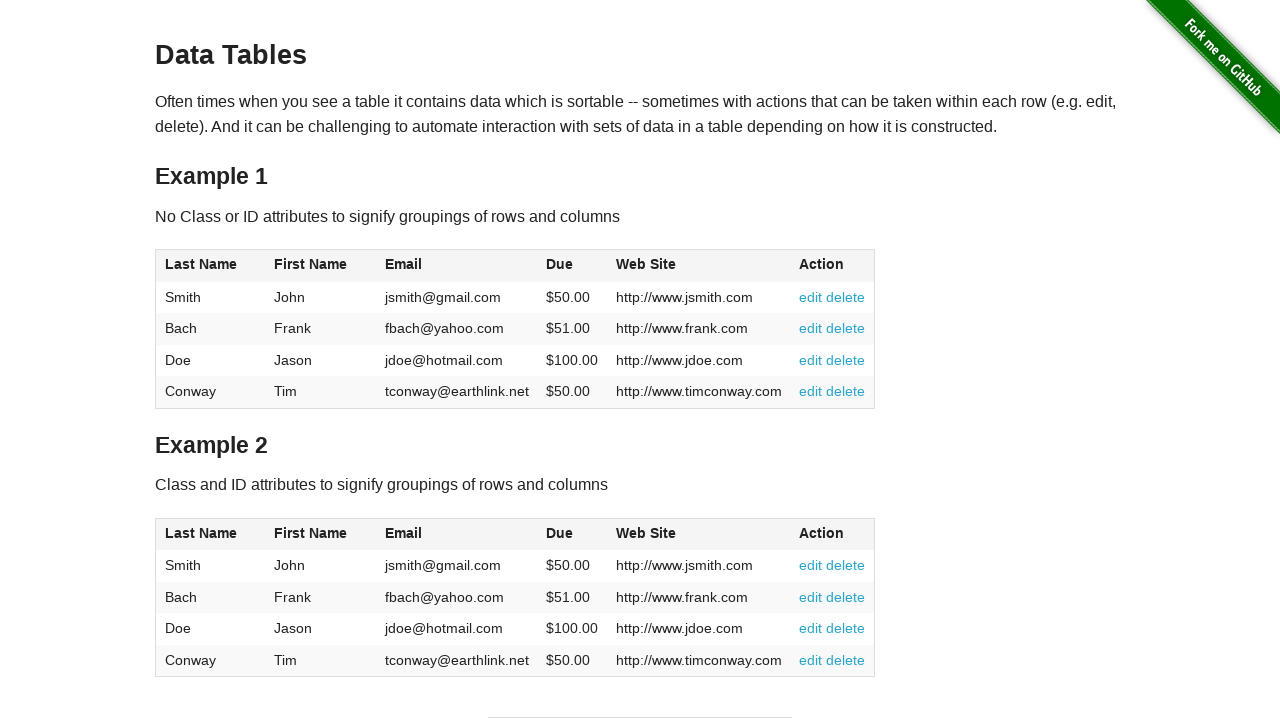

Verified table row 4, column 5 data element is present
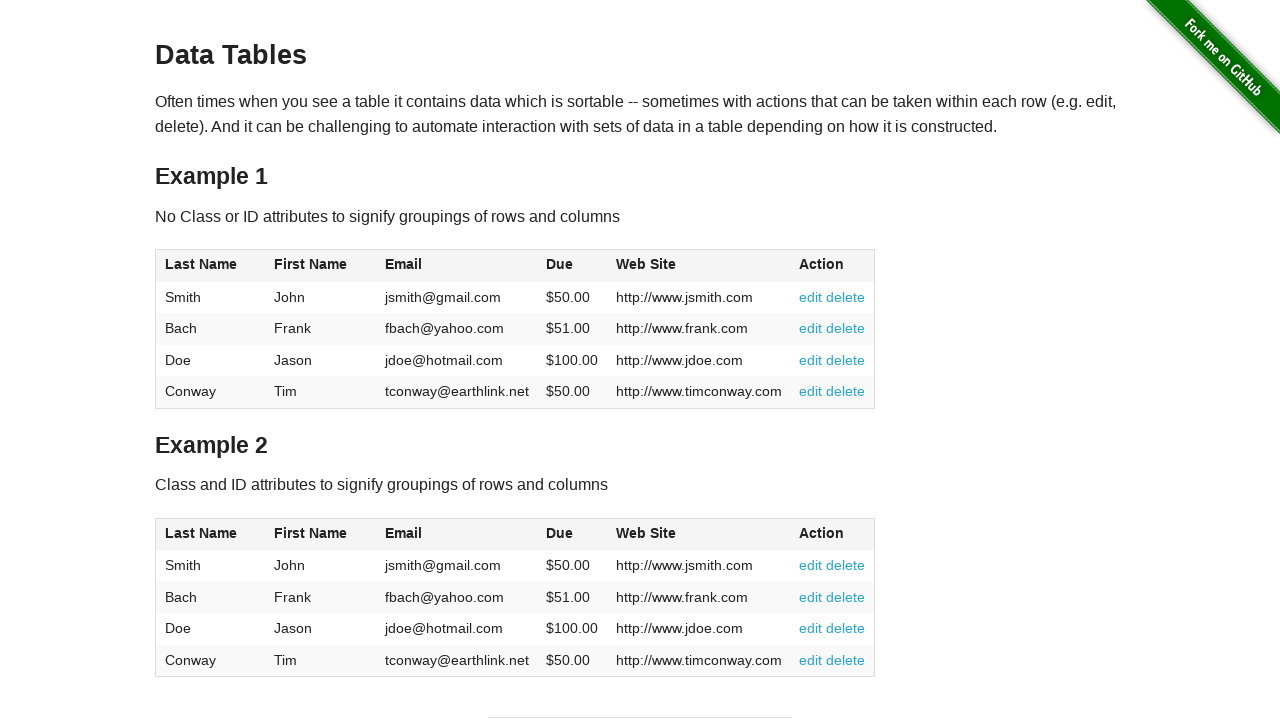

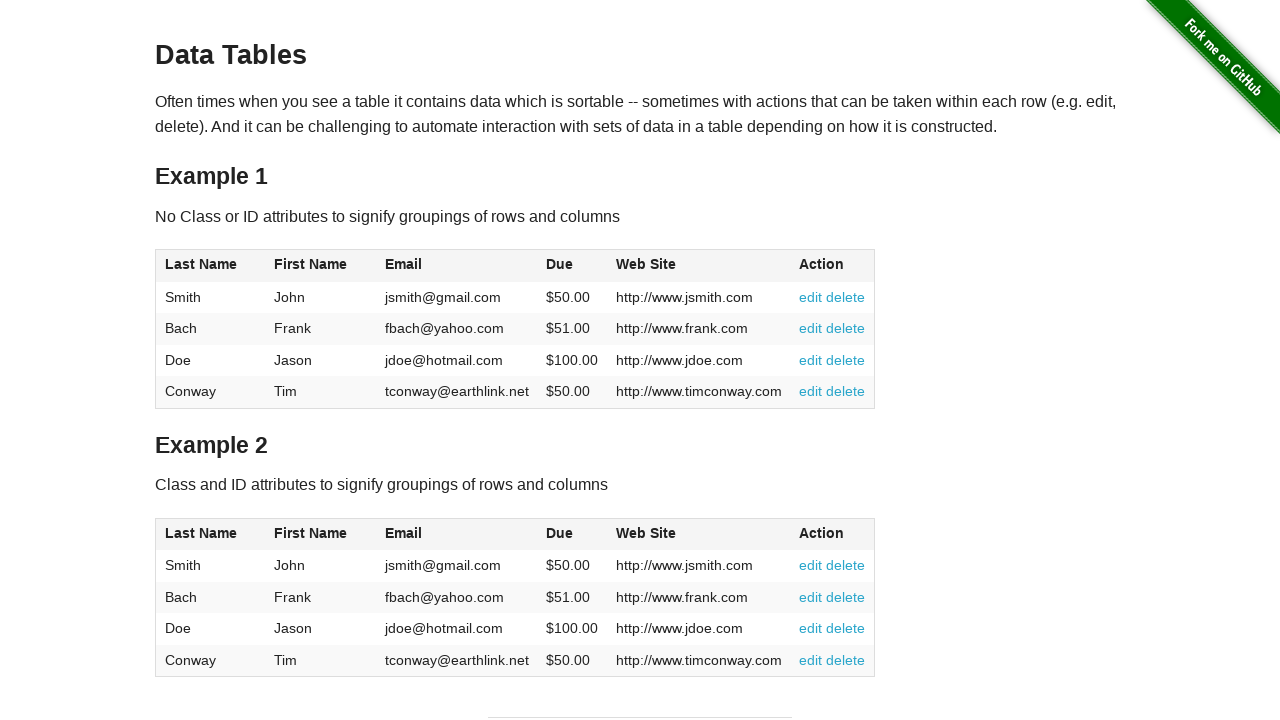